Clicks a button with btn-info class on the practice form

Starting URL: https://www.techlistic.com/p/selenium-practice-form.html

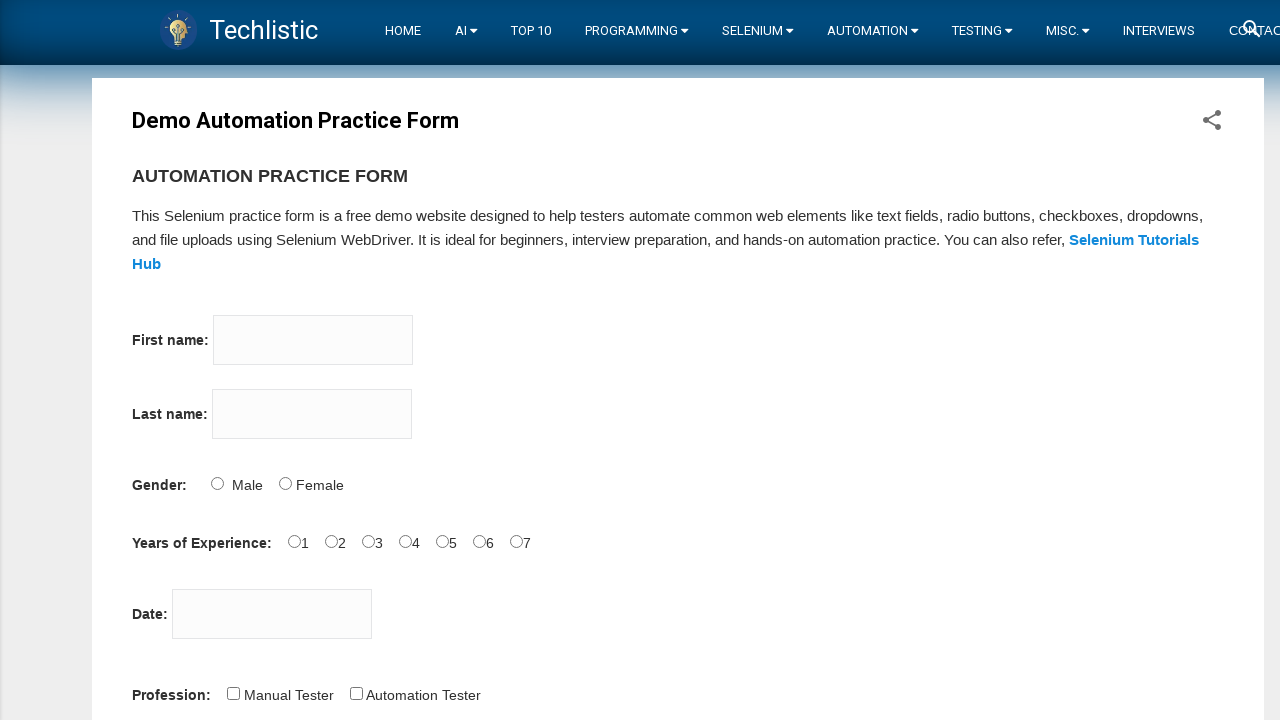

Navigated to selenium practice form page
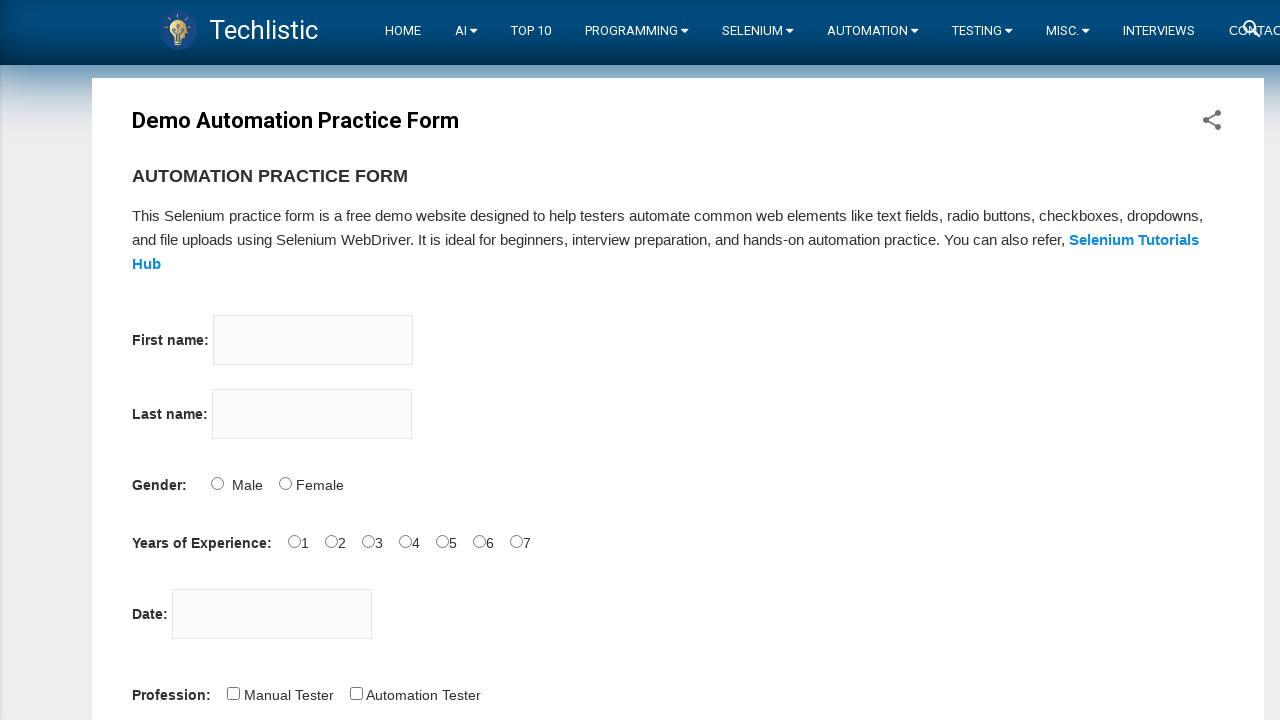

Clicked button with btn-info class on the practice form at (157, 360) on .btn-info
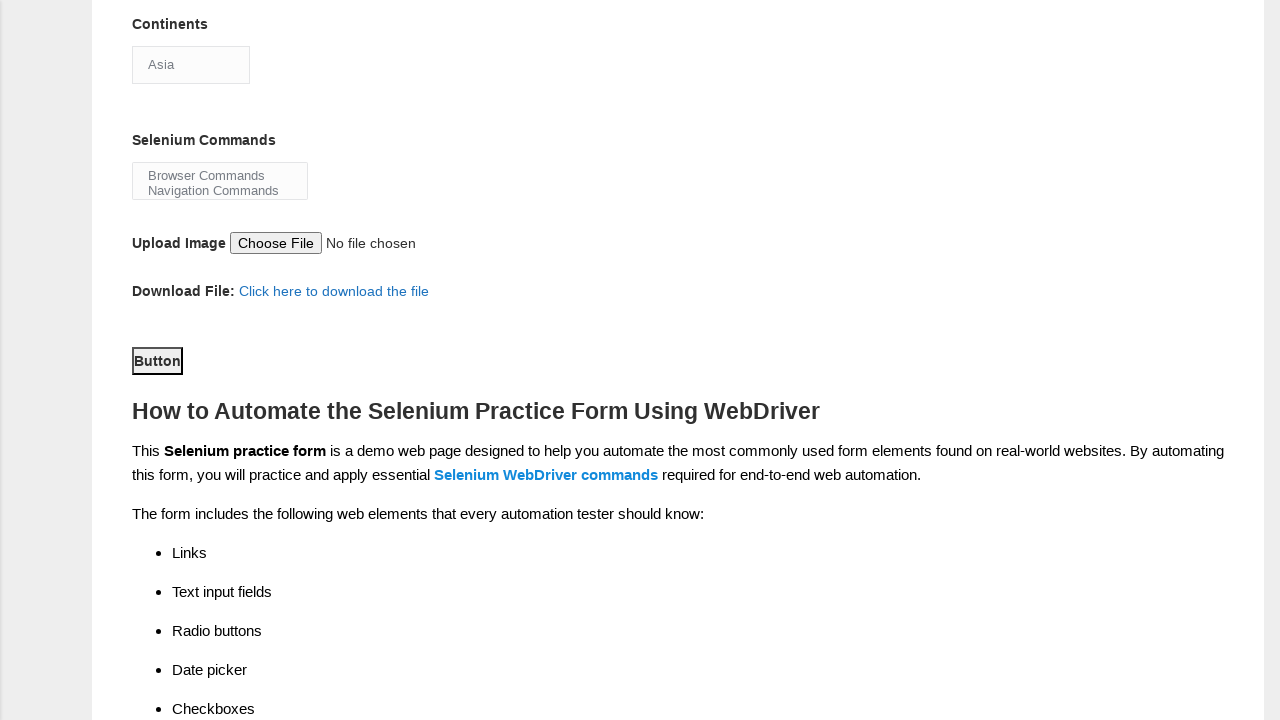

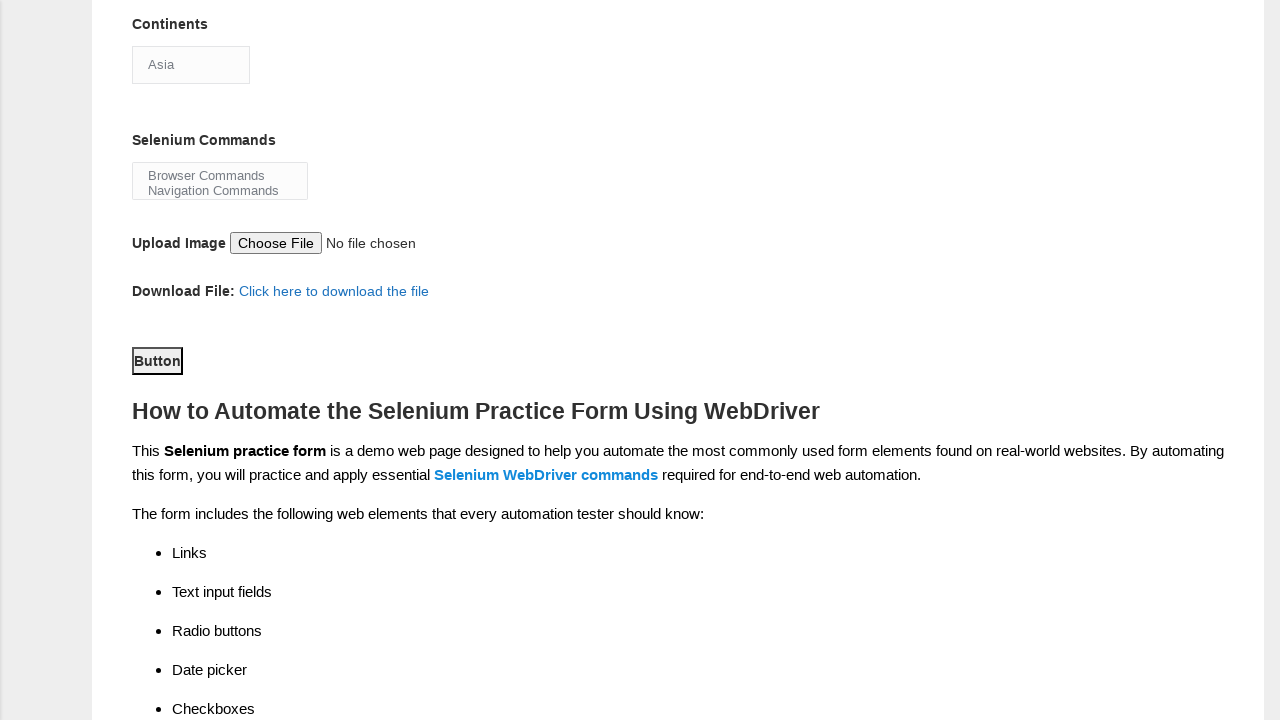